Navigates to Form Authentication page and verifies the login button is displayed

Starting URL: https://the-internet.herokuapp.com/

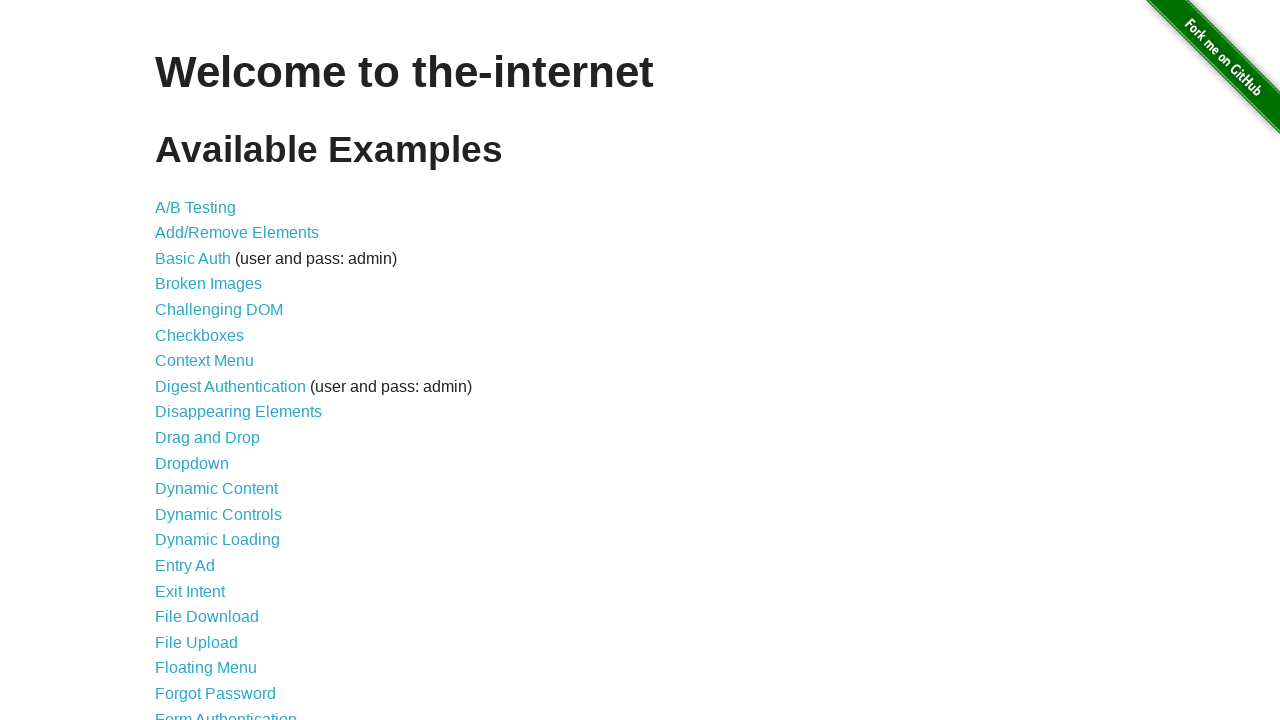

Clicked on Form Authentication link at (226, 712) on a:text('Form Authentication')
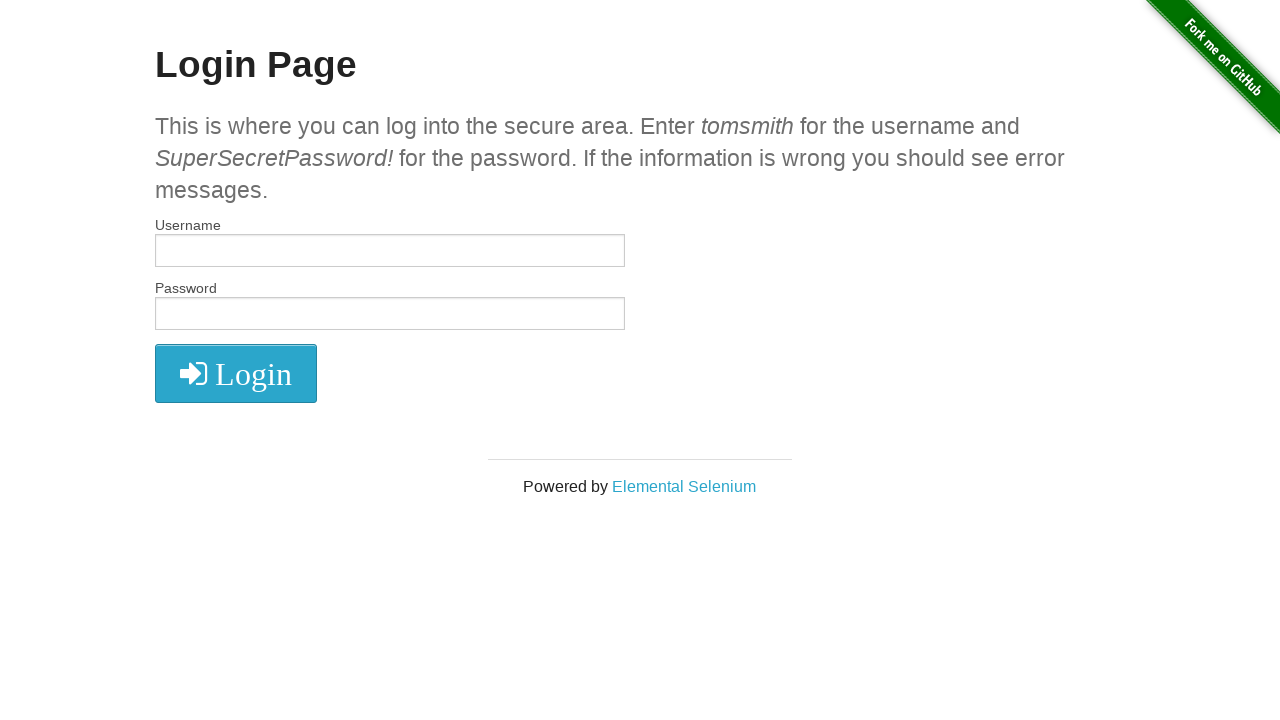

Located login button element
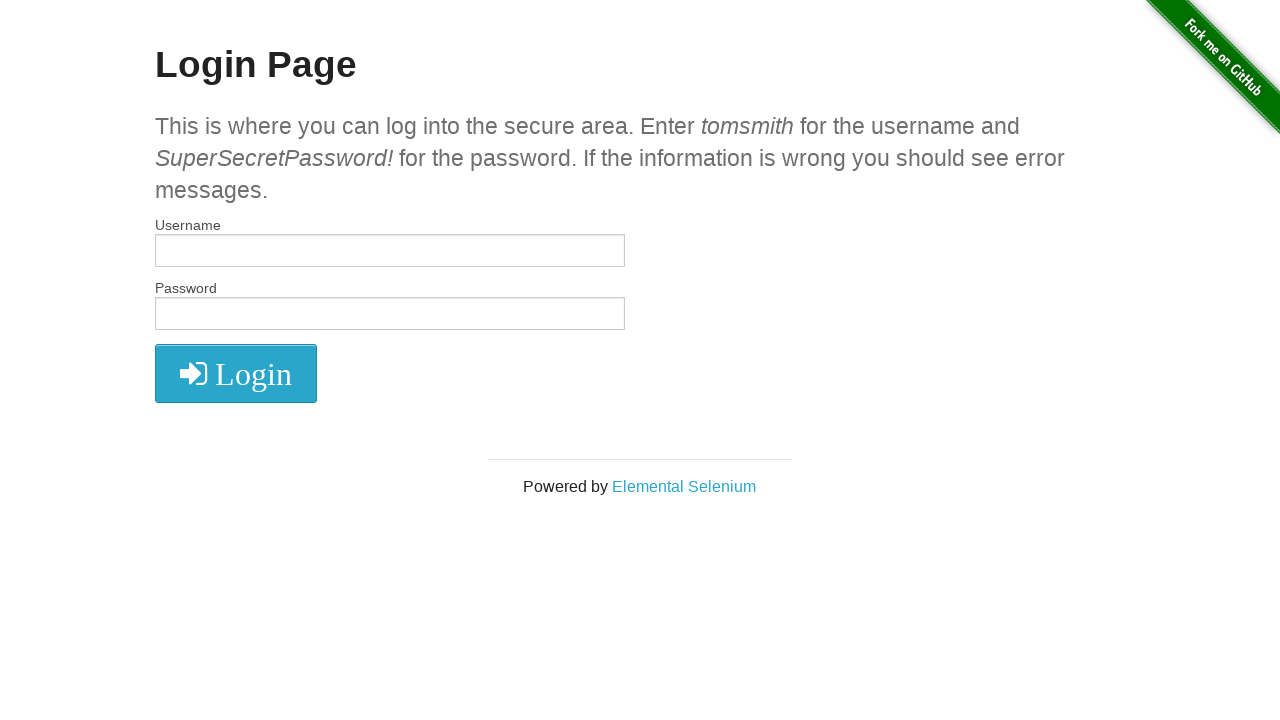

Waited for login button to become visible
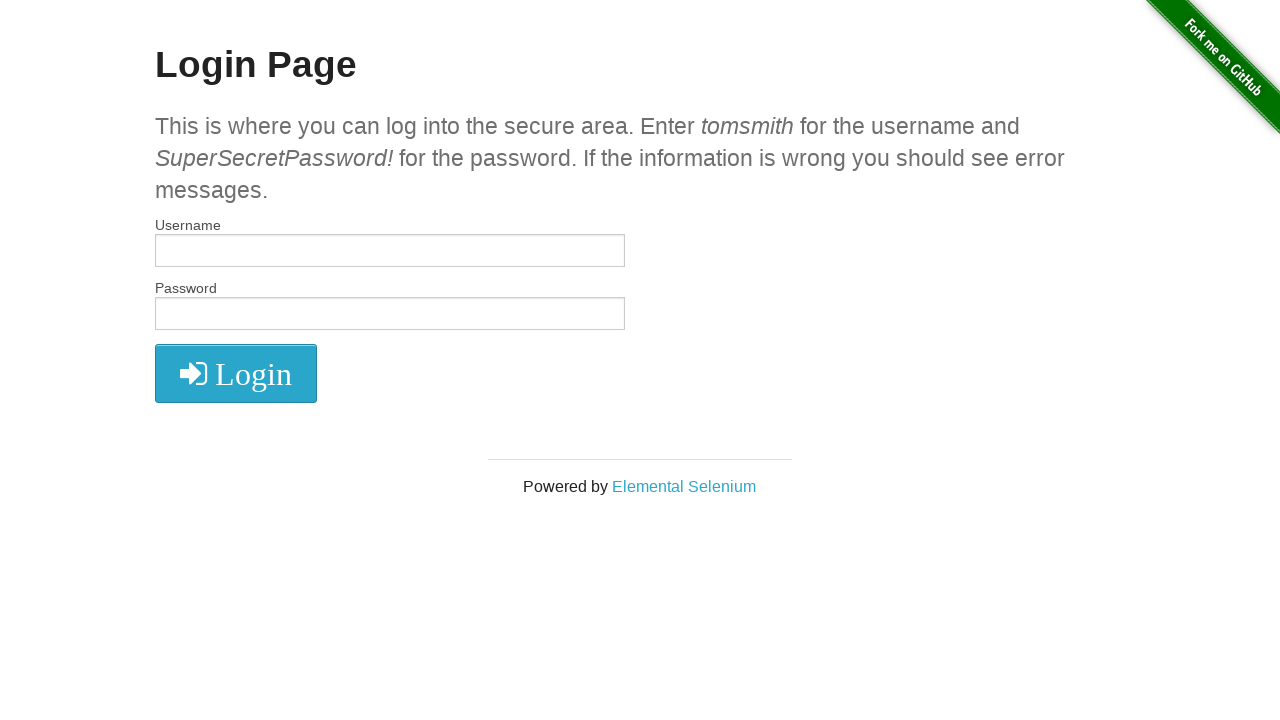

Verified login button is displayed
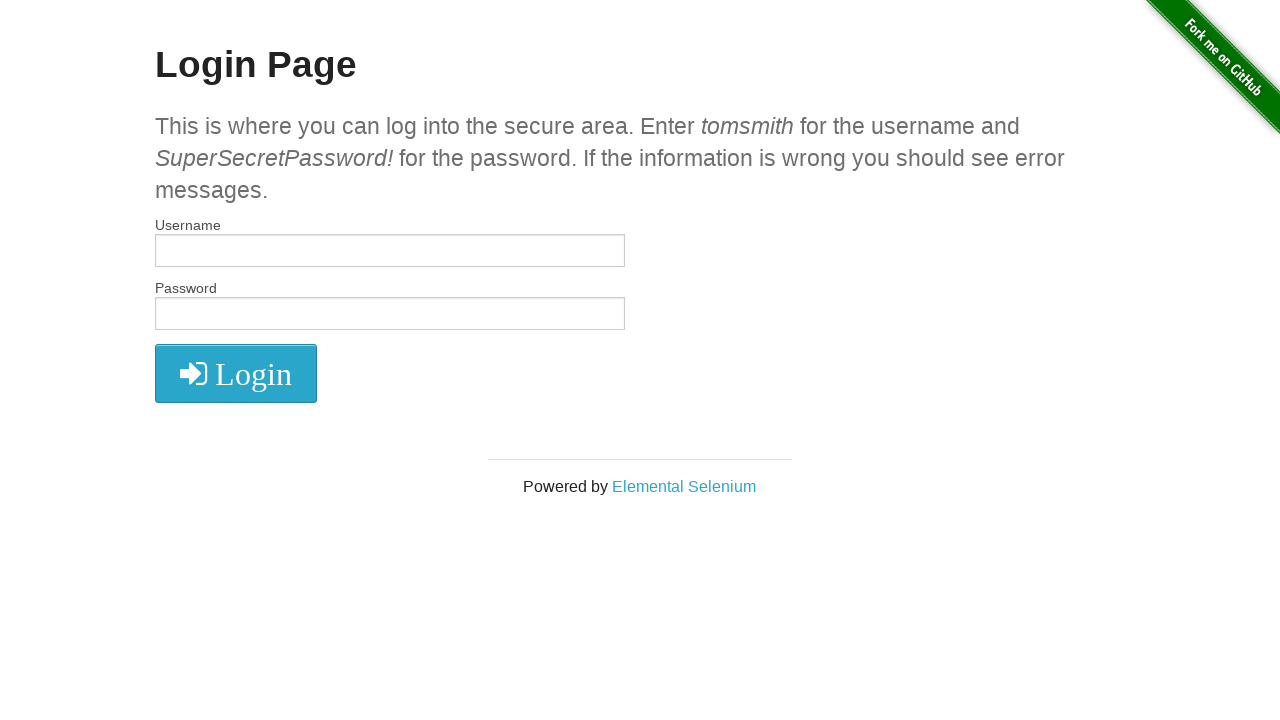

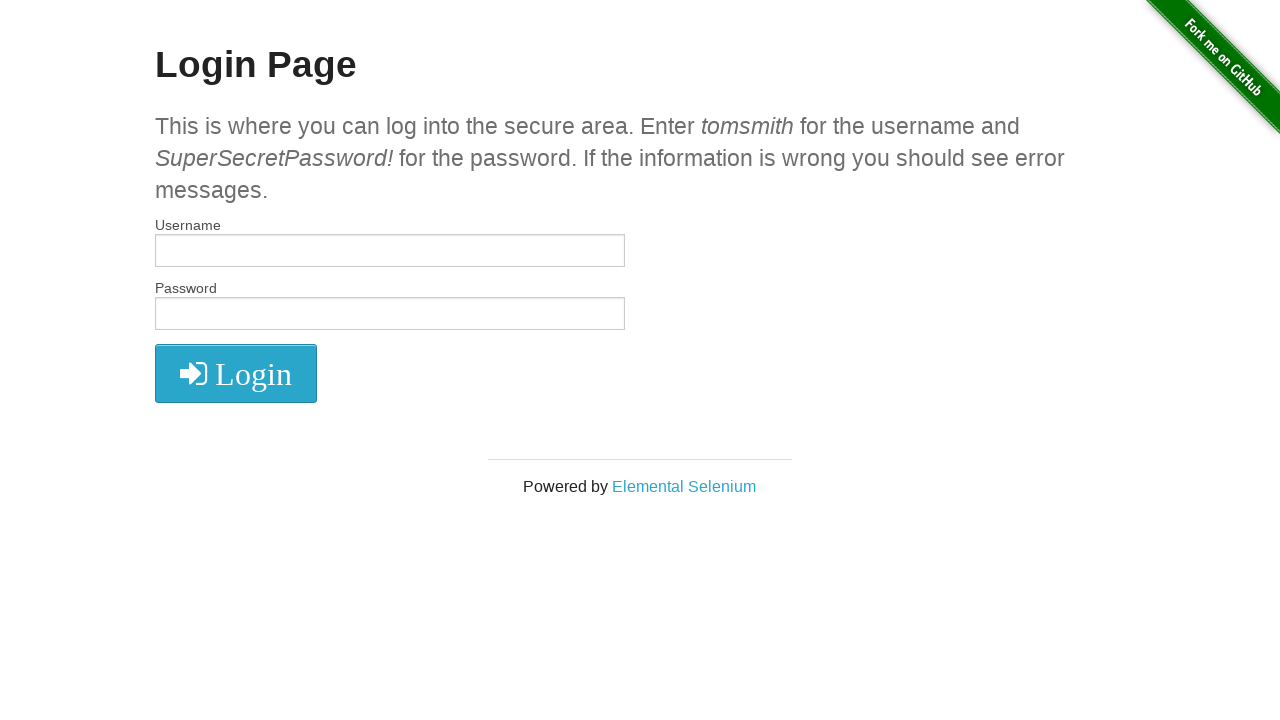